Tests an e-commerce vegetable/fruit shopping flow by searching for products, adding them to cart, and applying a promo code at checkout

Starting URL: https://rahulshettyacademy.com/seleniumPractise/#/

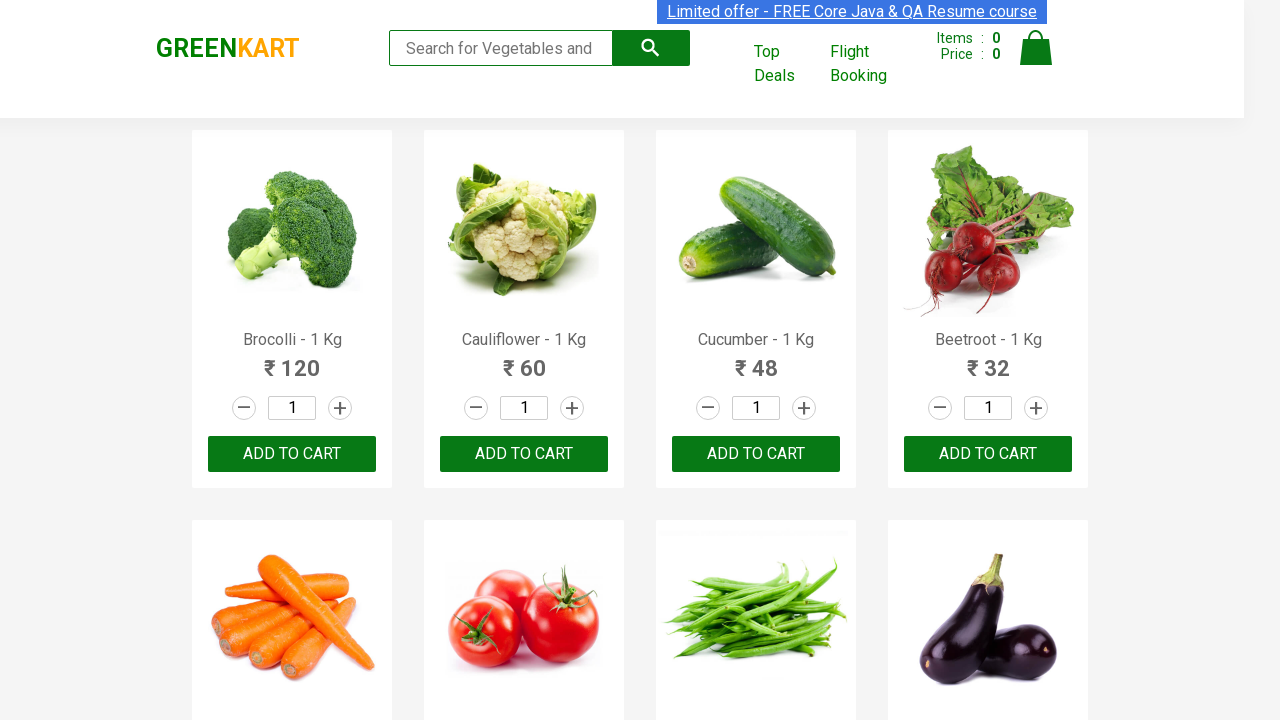

Filled search field with 'ber' to filter products on input[placeholder='Search for Vegetables and Fruits']
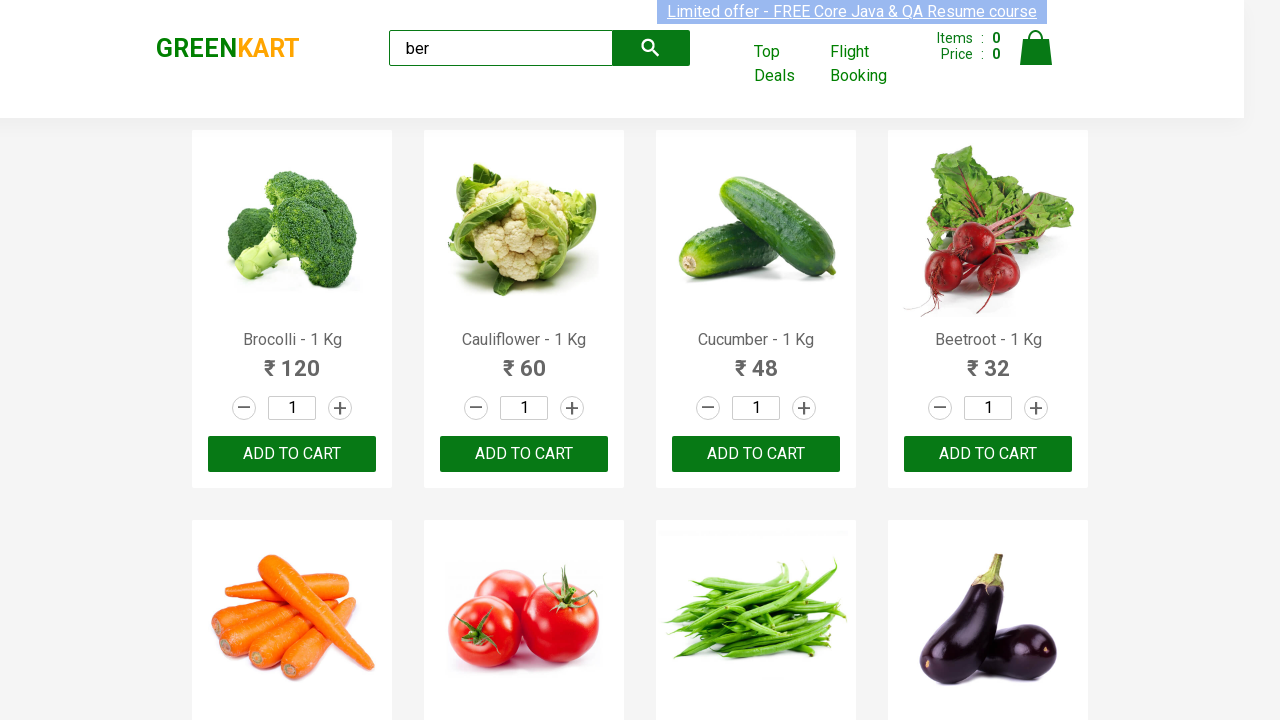

Waited for search results to filter
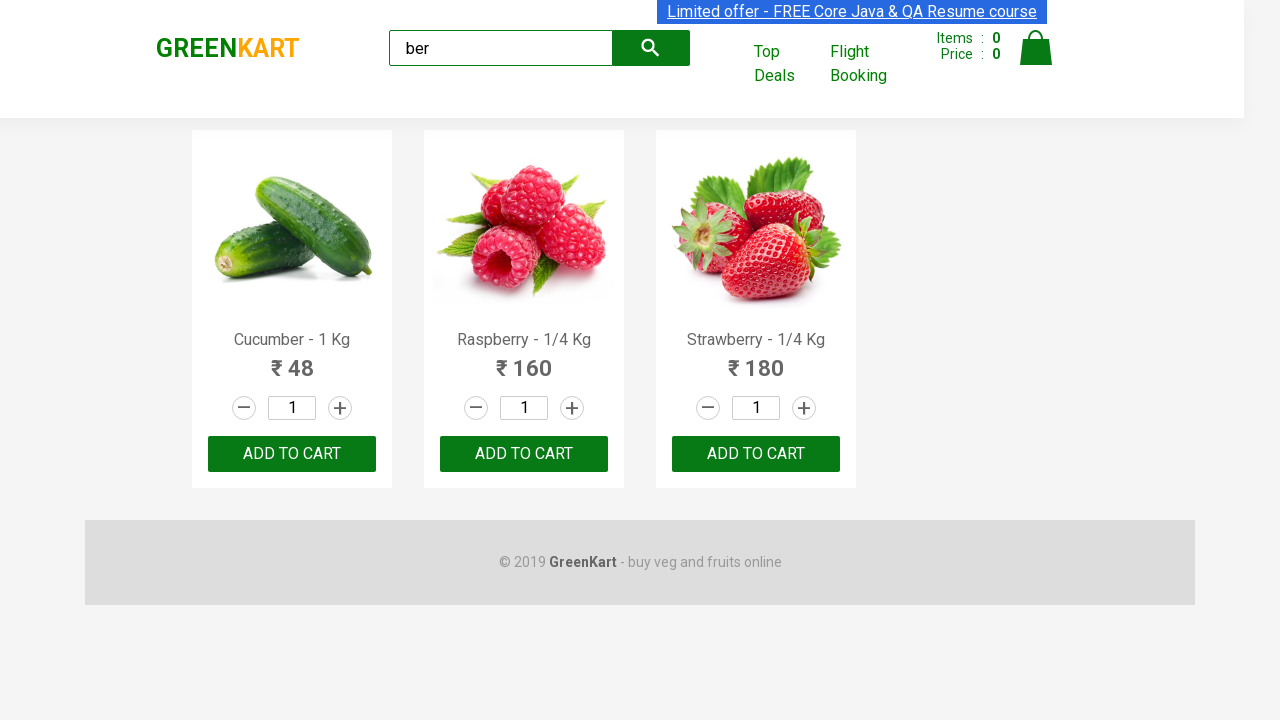

Verified 3 filtered products are displayed
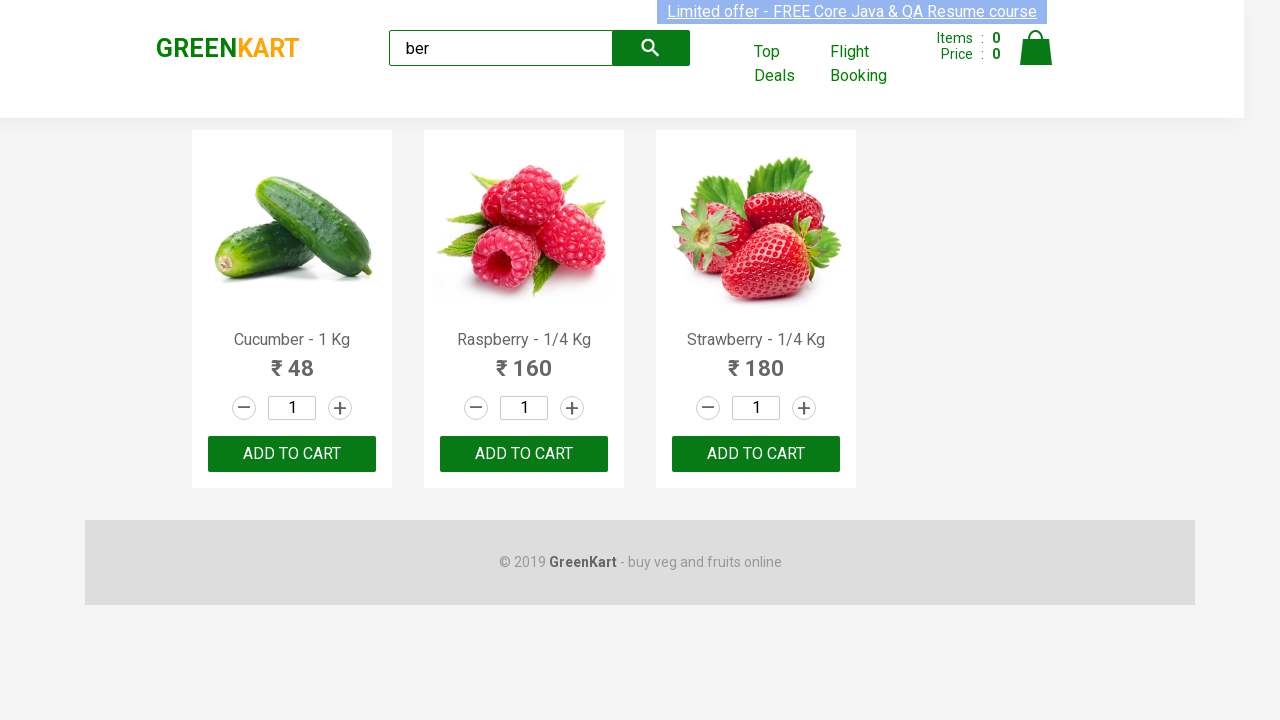

Added product 1 to cart at (292, 454) on xpath=//div[@class='product-action']/button >> nth=0
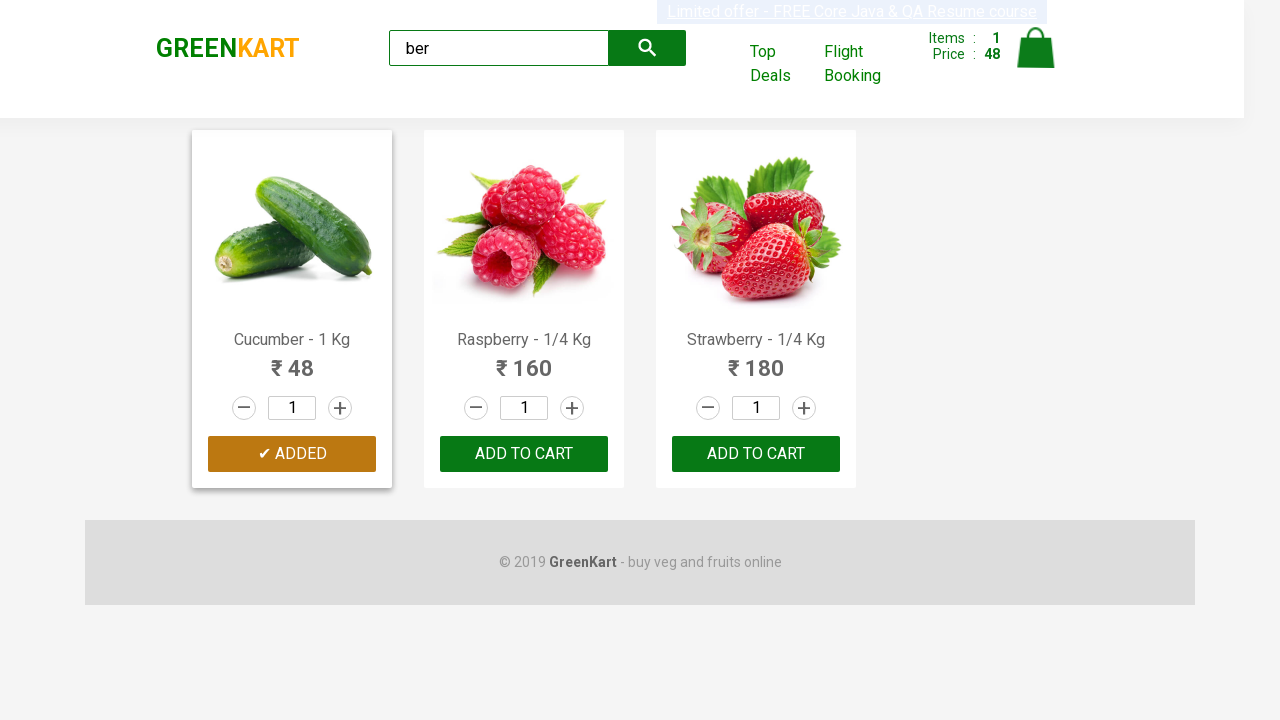

Added product 2 to cart at (524, 454) on xpath=//div[@class='product-action']/button >> nth=1
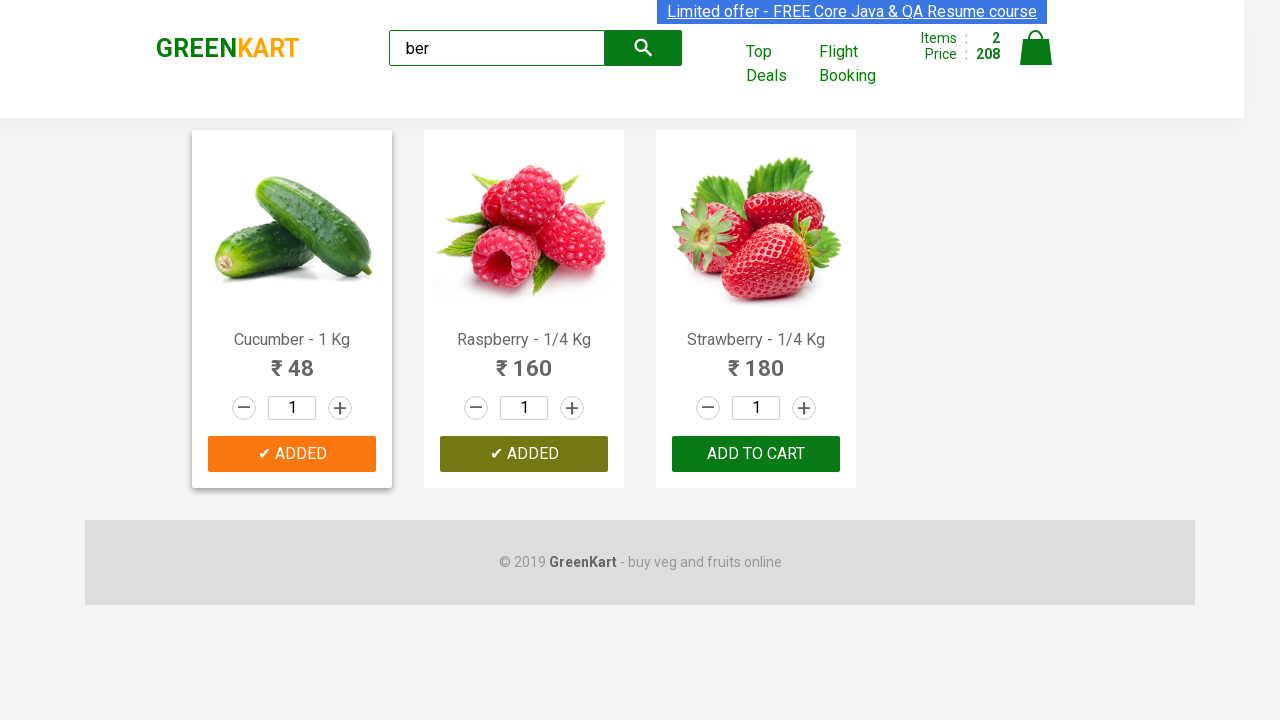

Added product 3 to cart at (756, 454) on xpath=//div[@class='product-action']/button >> nth=2
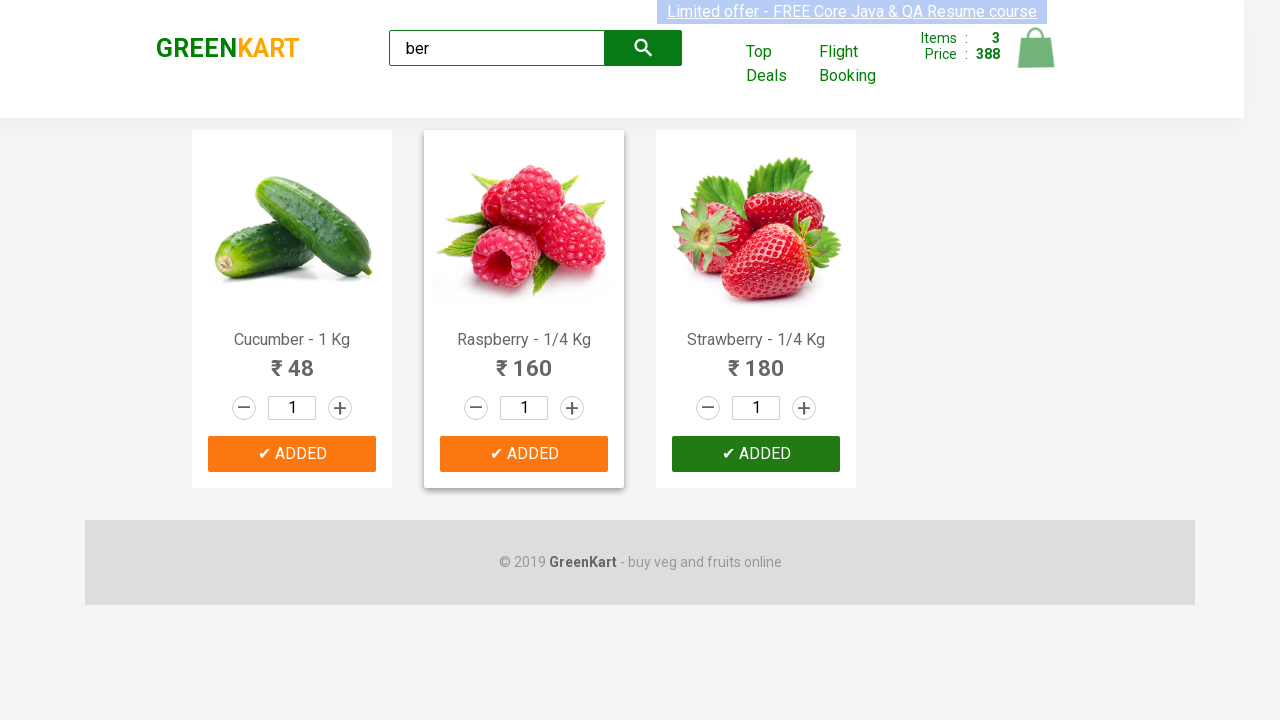

Clicked on cart icon to view cart at (1036, 48) on img[alt='Cart']
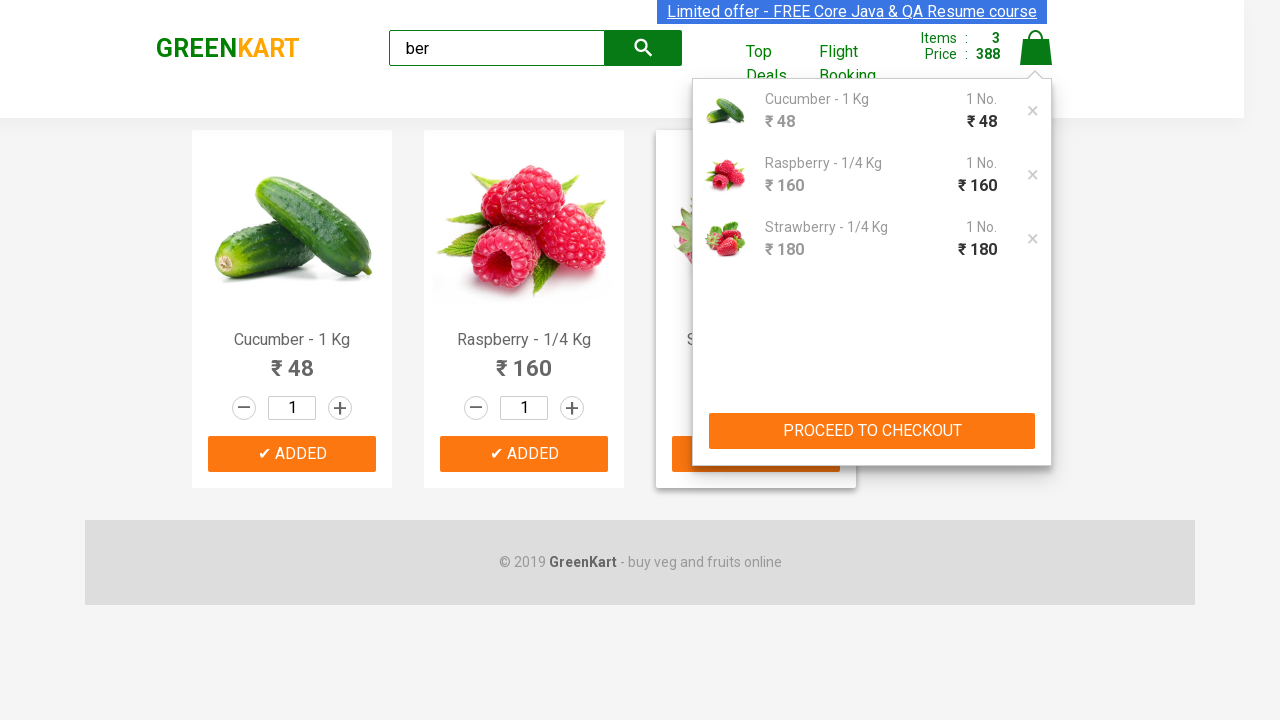

Clicked PROCEED TO CHECKOUT button at (872, 431) on xpath=//button[contains(text(),'PROCEED TO CHECKOUT')]
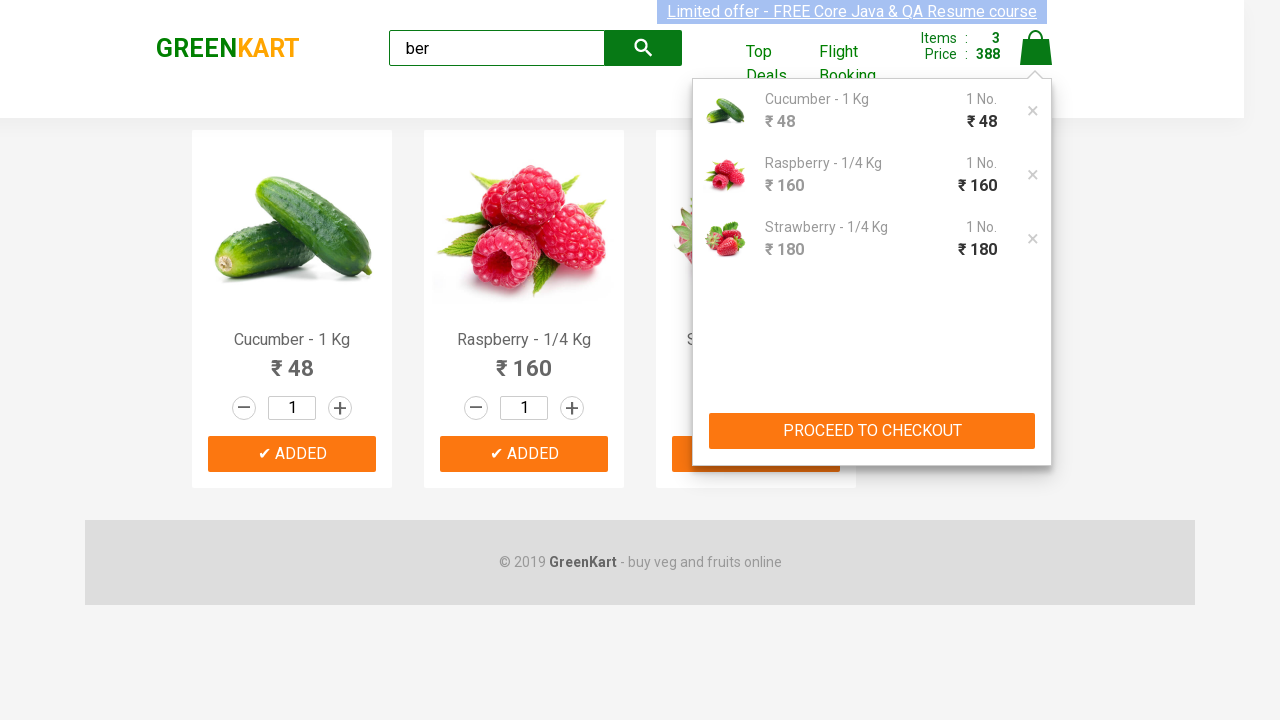

Entered promo code 'rahulshettyacademy' on //input[@placeholder='Enter promo code']
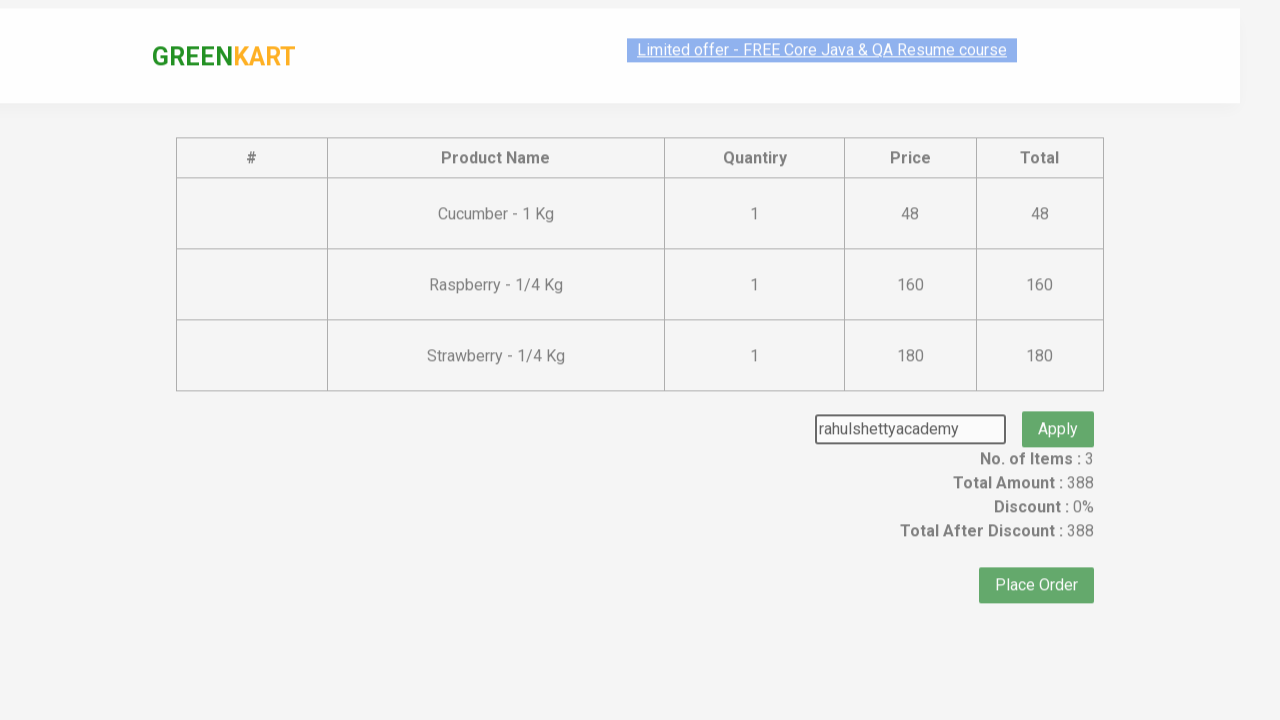

Clicked button to apply promo code at (1058, 406) on .promoBtn
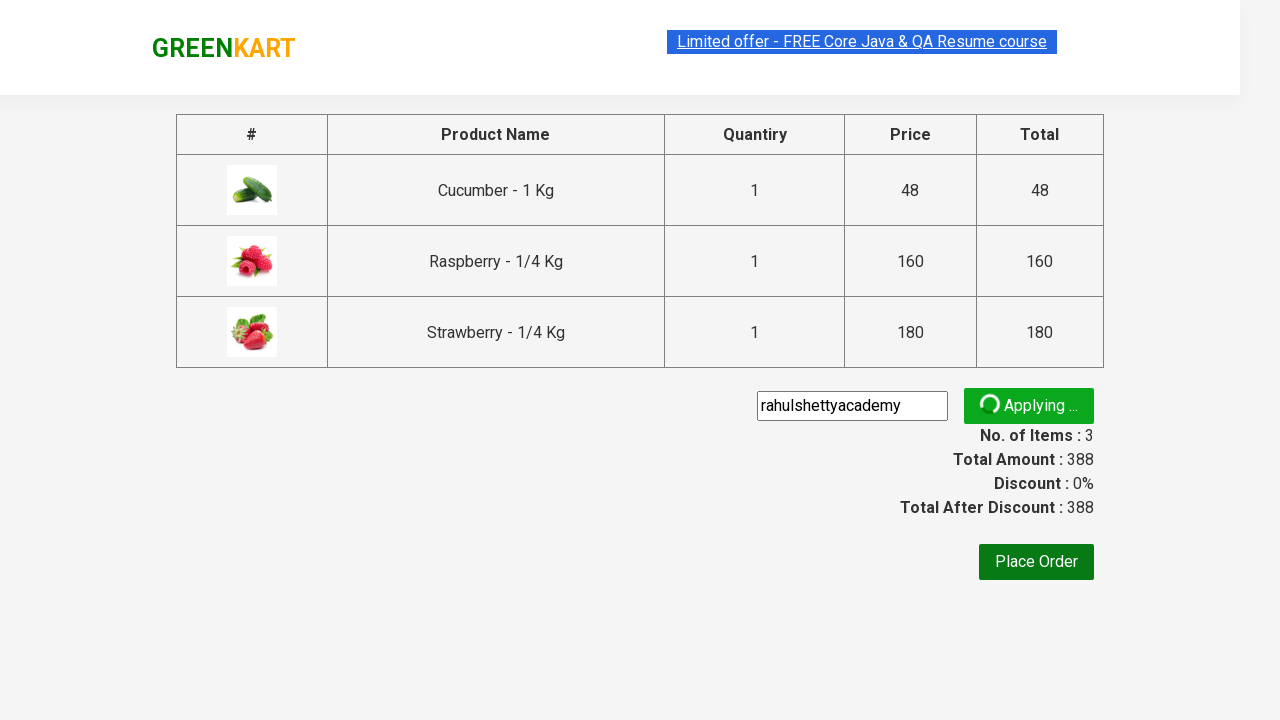

Waited for promo code application confirmation message
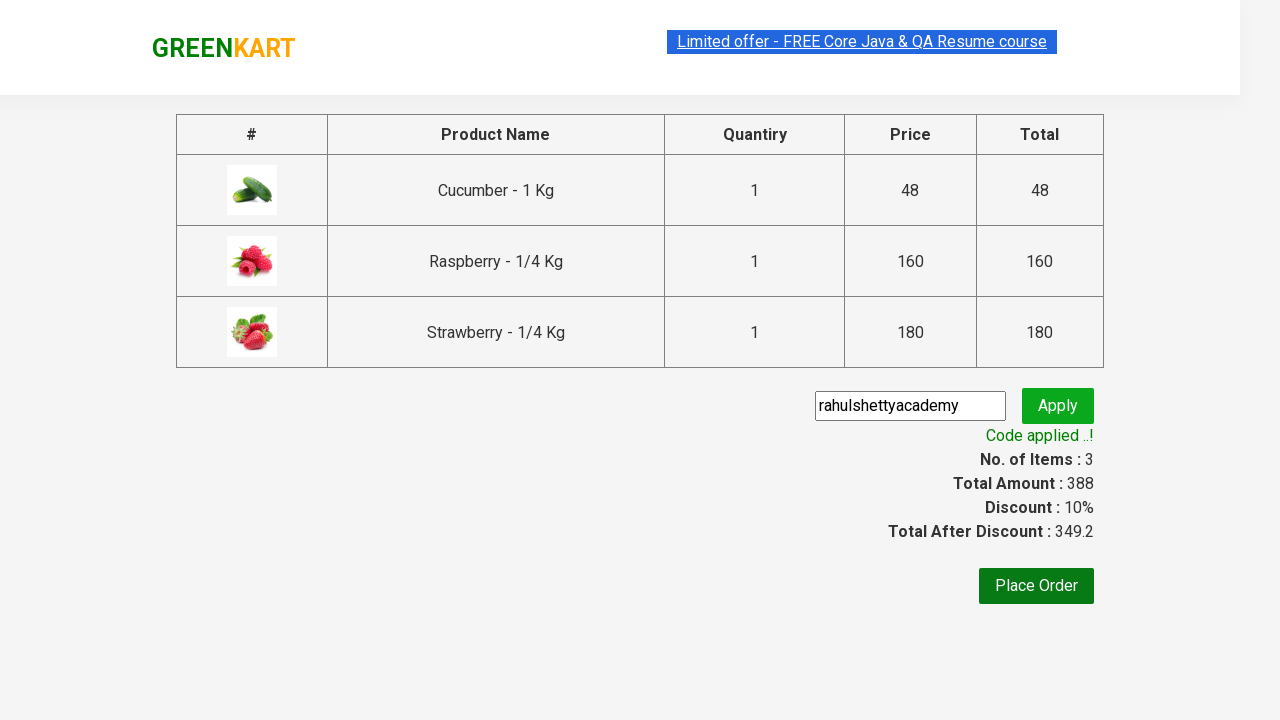

Verified promo code 'Code applied ..!' message displayed
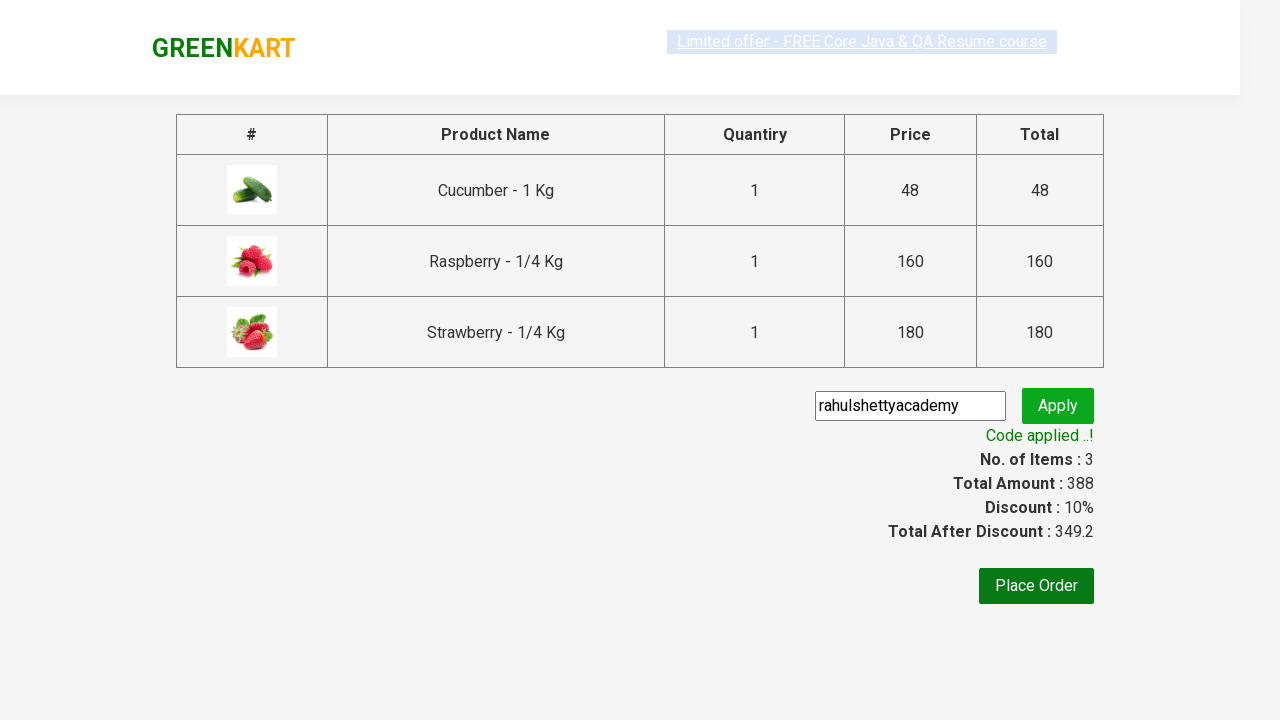

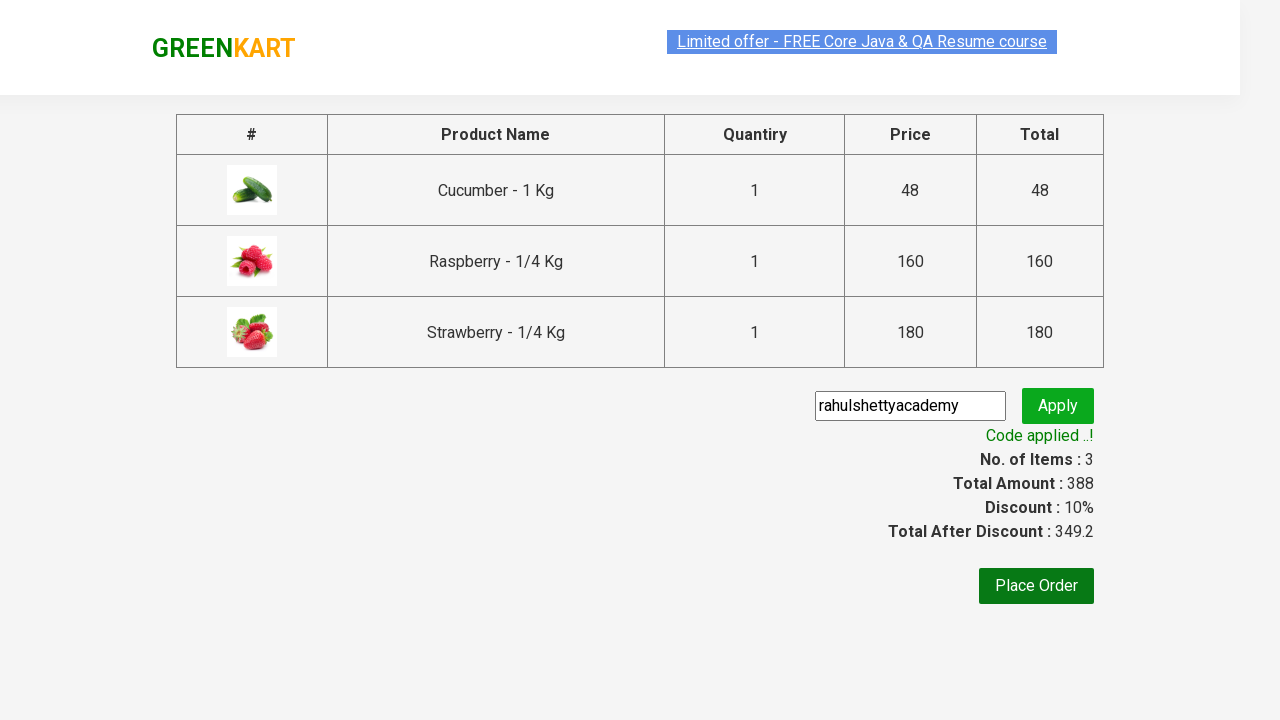